Tests scrolling to form elements and filling in name and date fields on a scroll-enabled page

Starting URL: https://formy-project.herokuapp.com/scroll

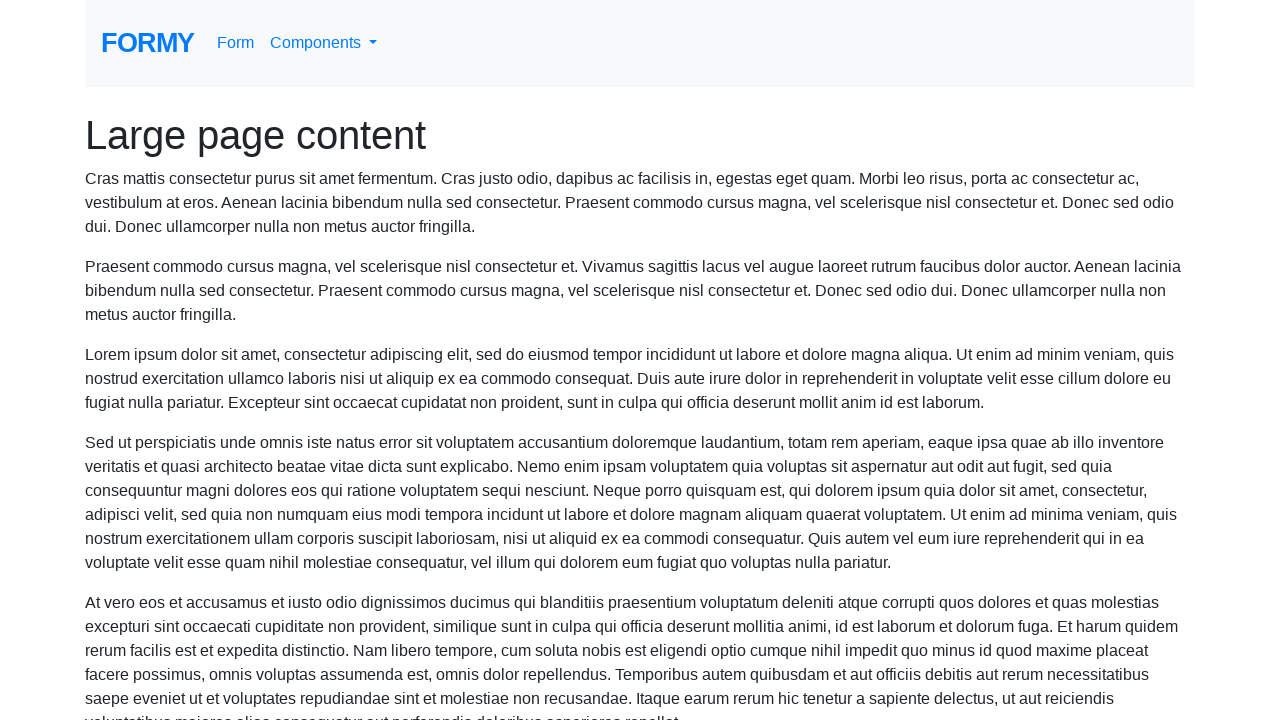

Located name field element
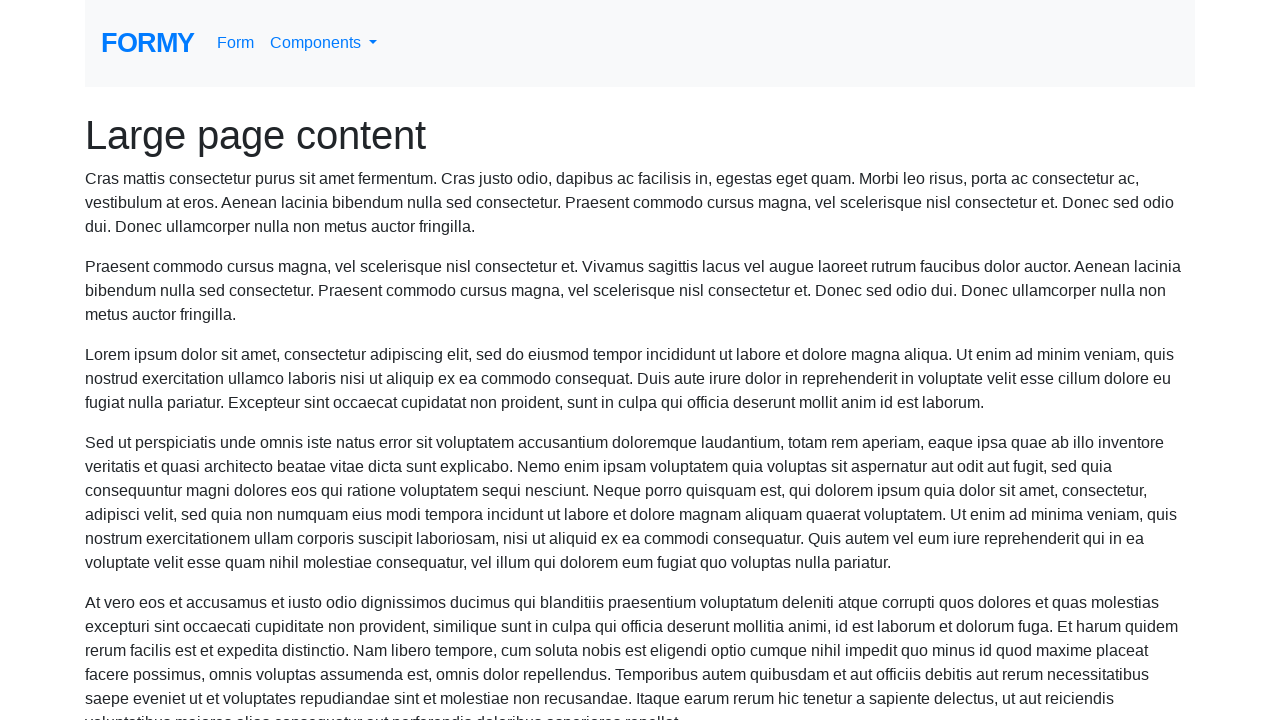

Scrolled to name field
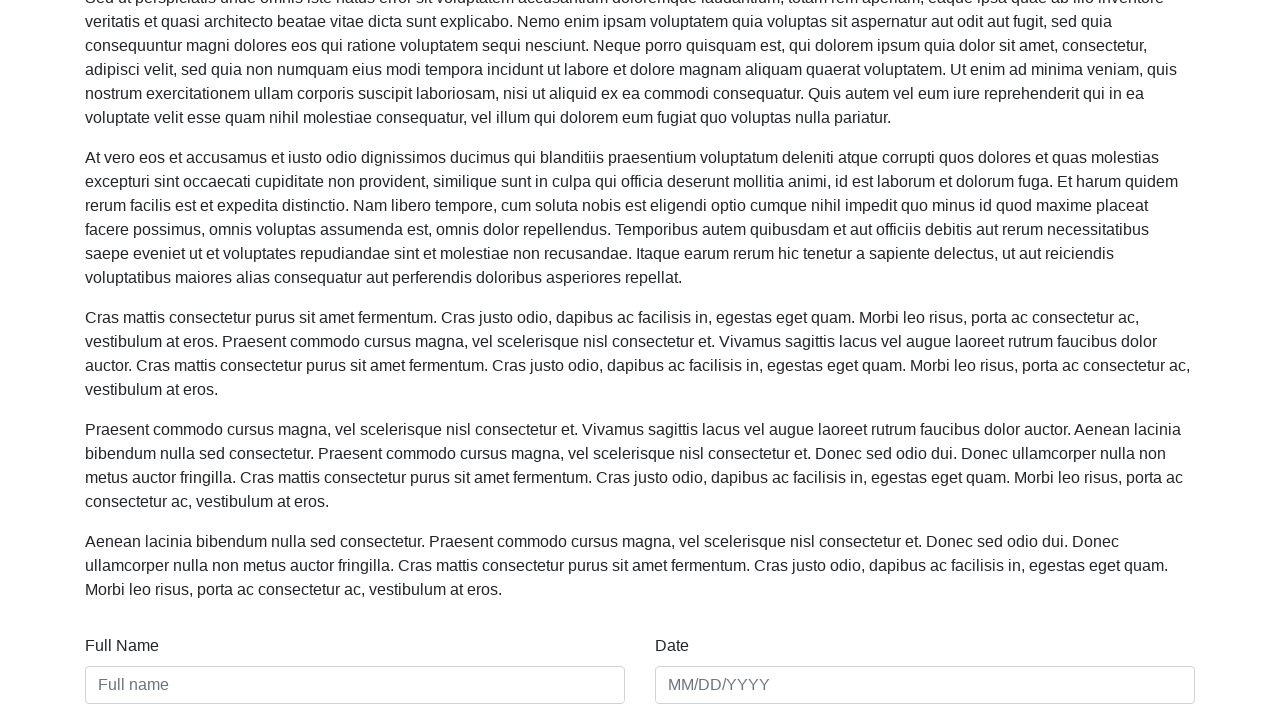

Filled name field with 'Jennifer Thompson' on #name
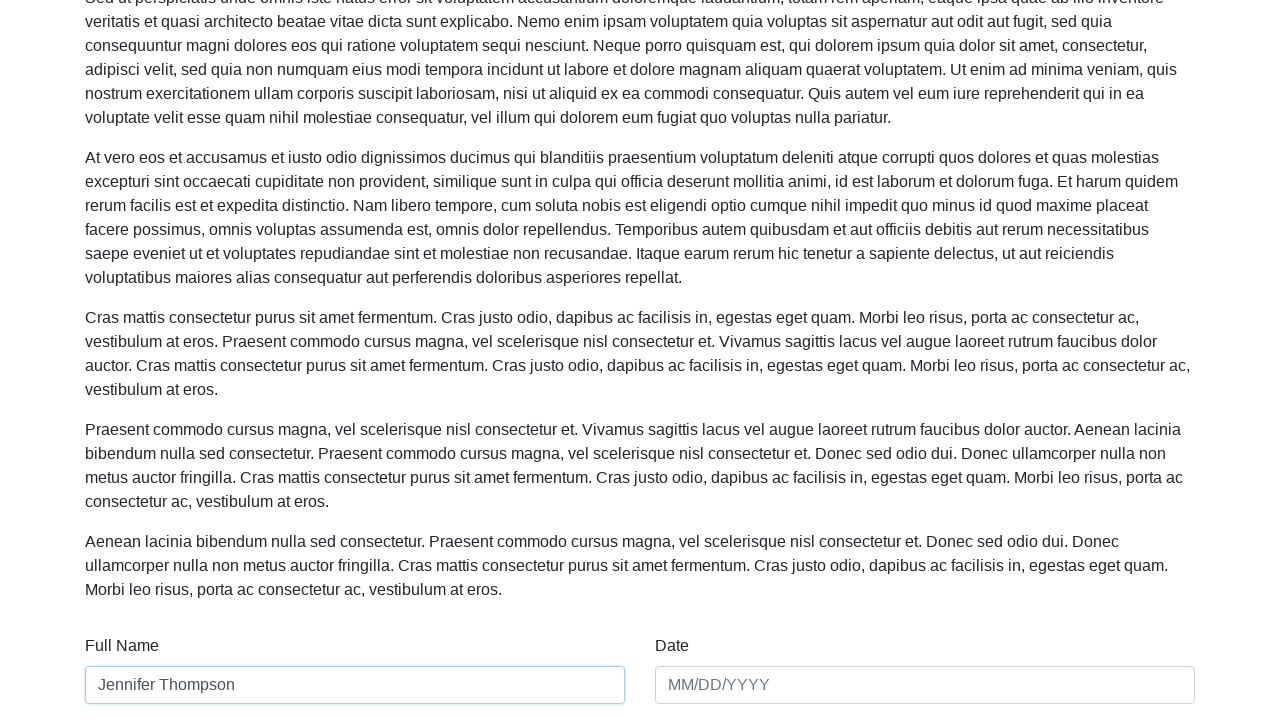

Filled date field with '03/15/2024' on #date
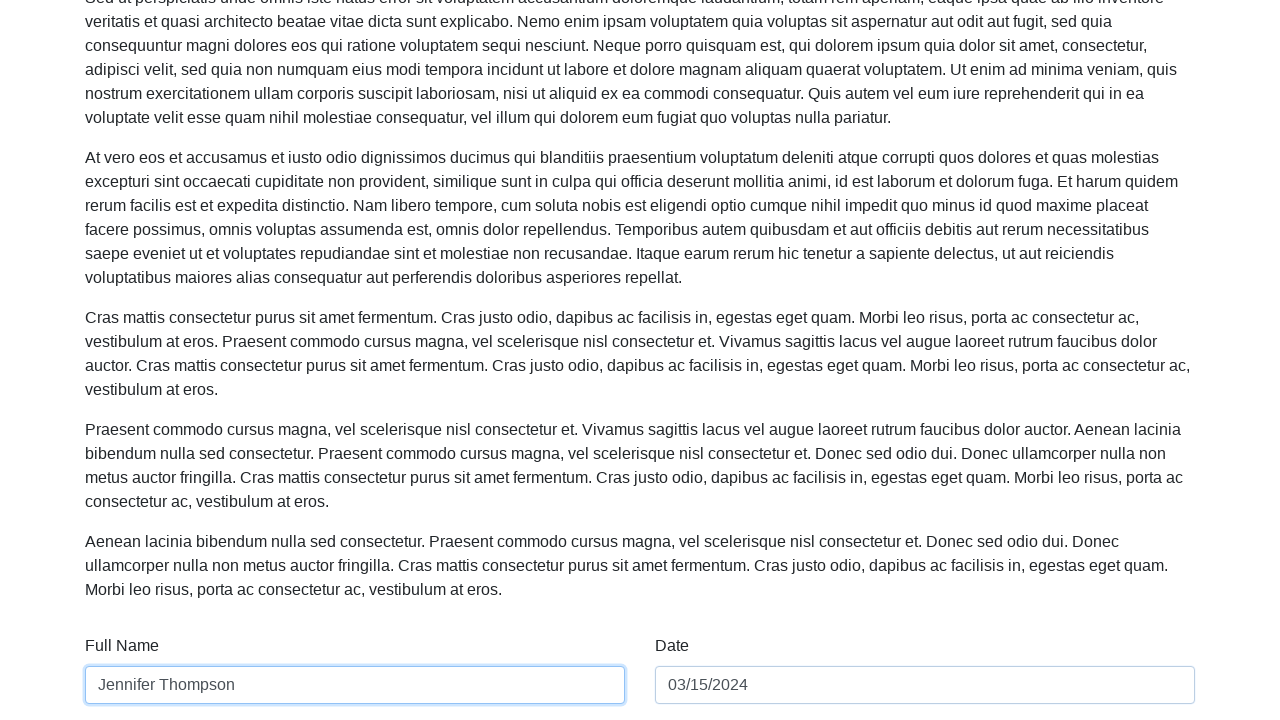

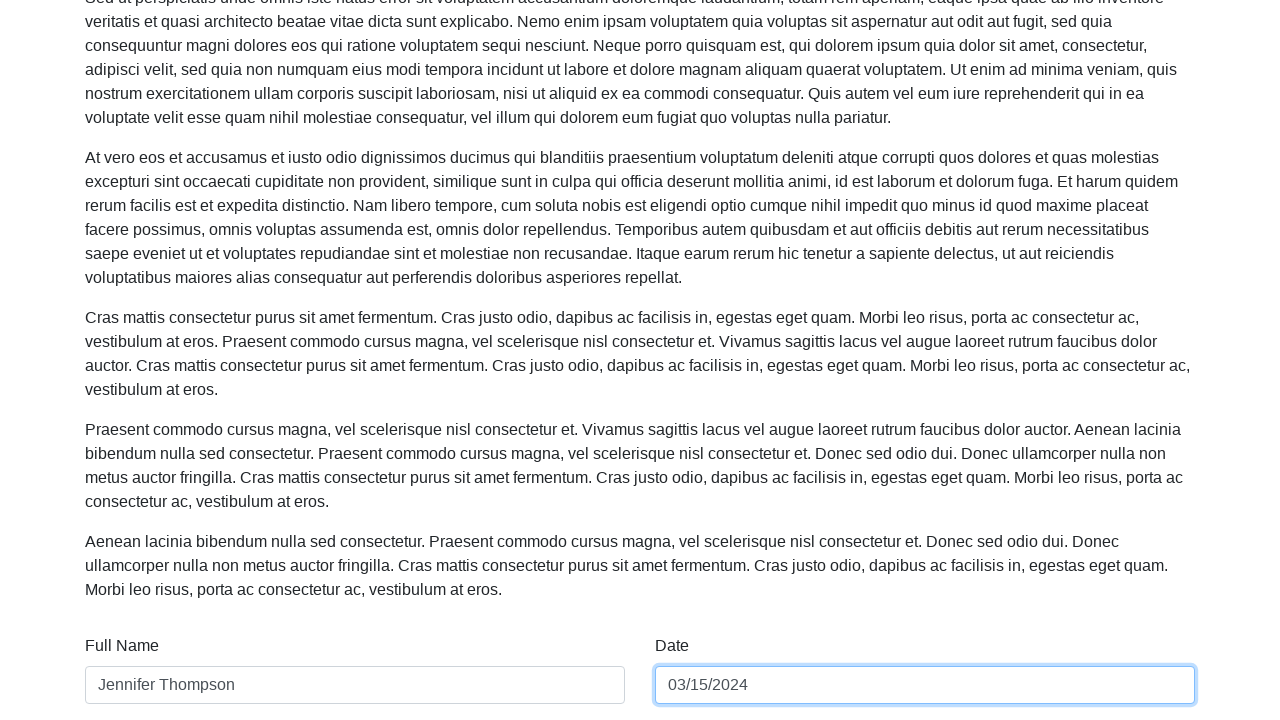